Tests a basic calculator by entering two numbers, selecting addition operation, and calculating the result

Starting URL: https://testsheepnz.github.io/BasicCalculator.html

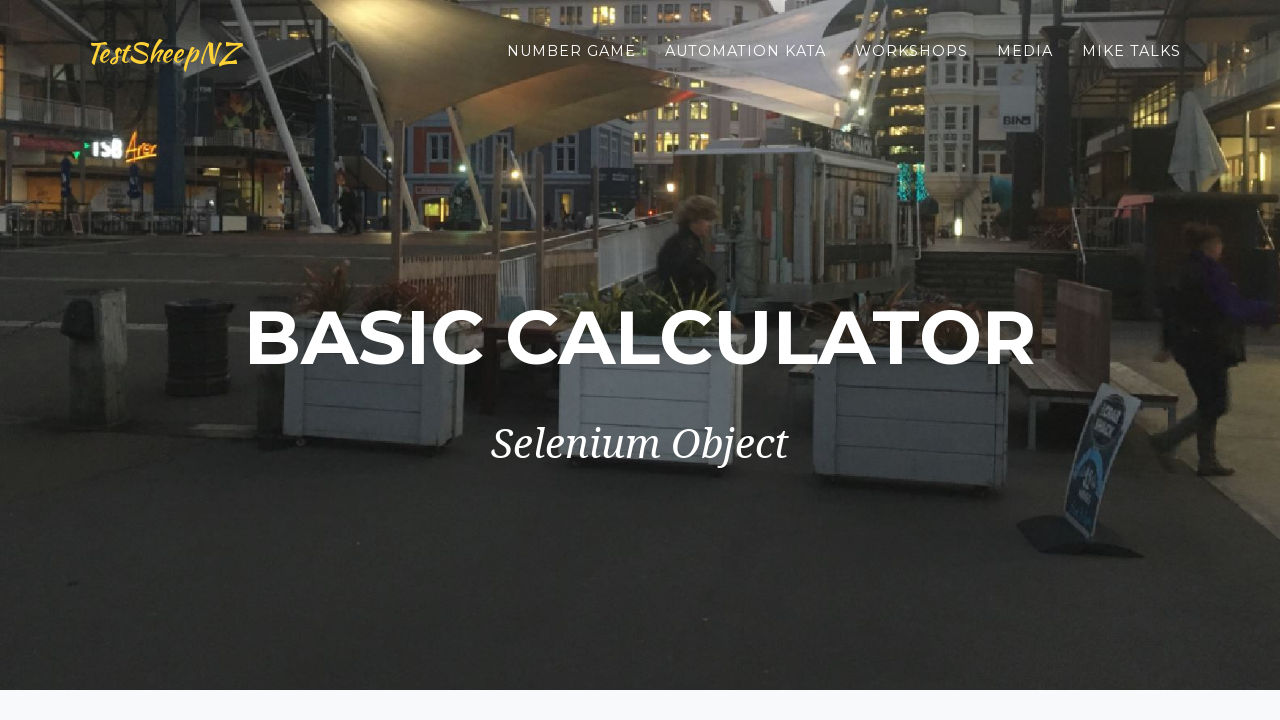

Entered first number '2' into the calculator on #number1Field
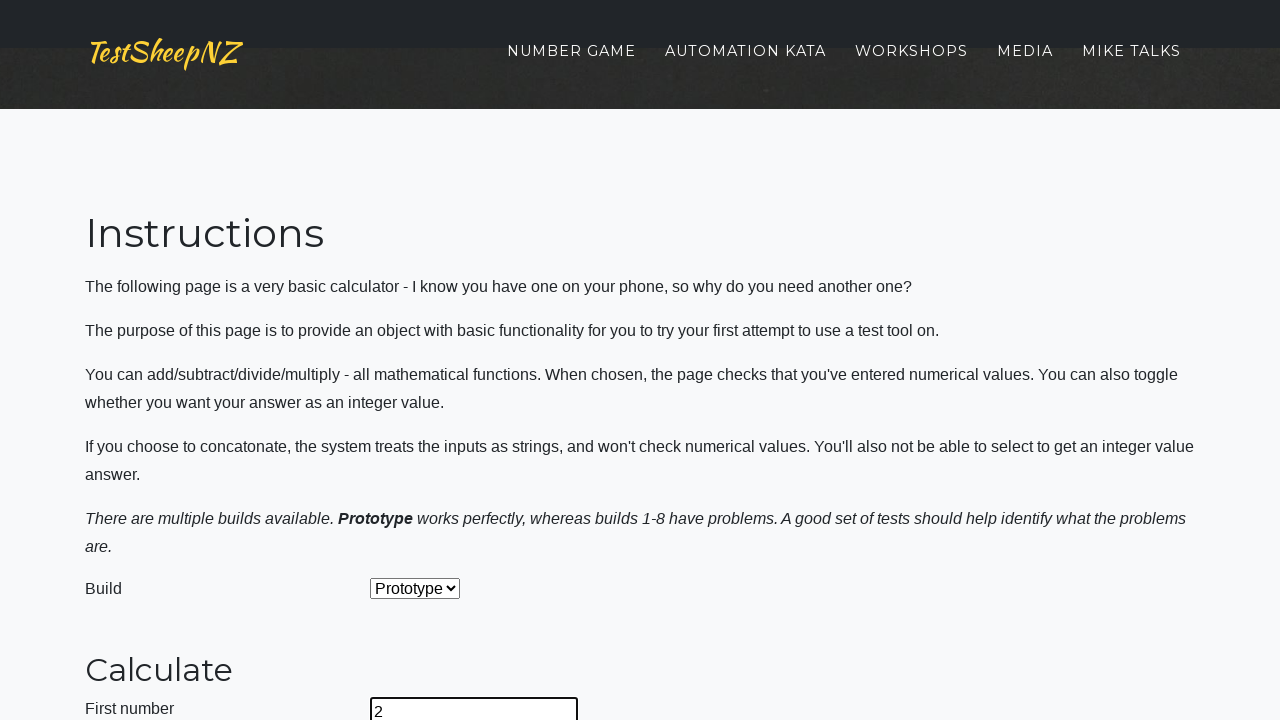

Entered second number '7' into the calculator on #number2Field
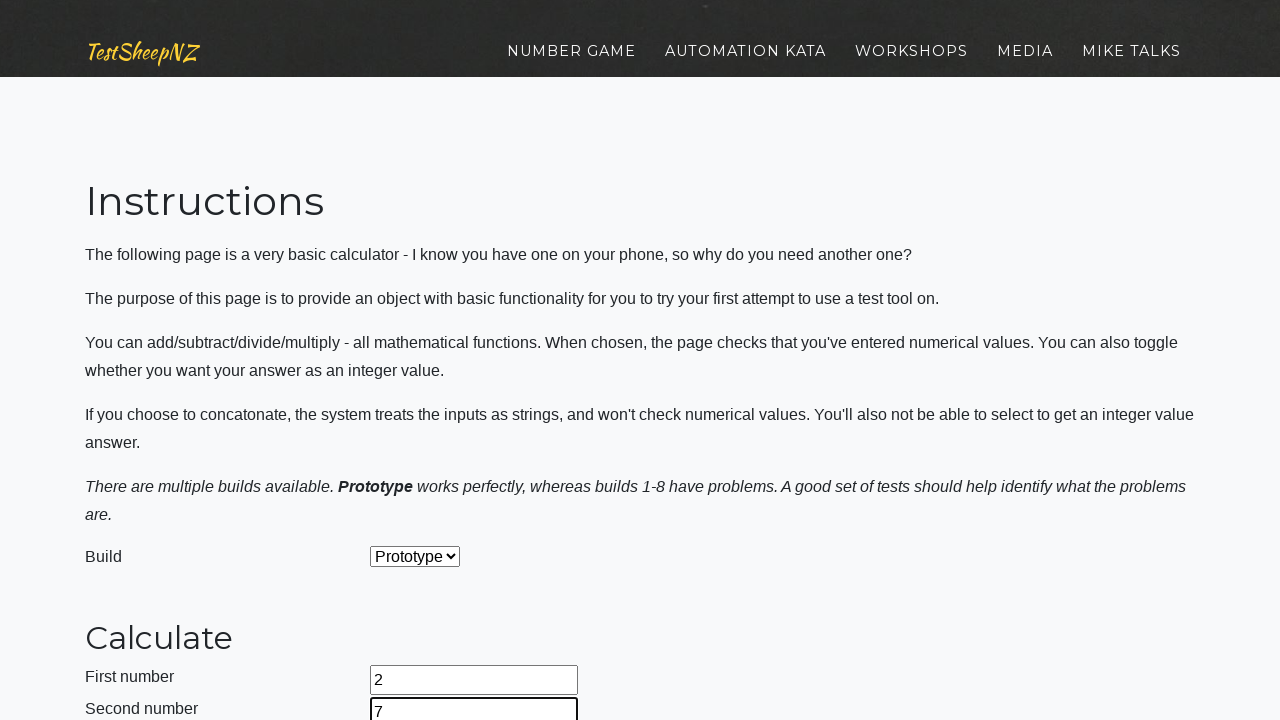

Selected addition operation from dropdown on #selectOperationDropdown
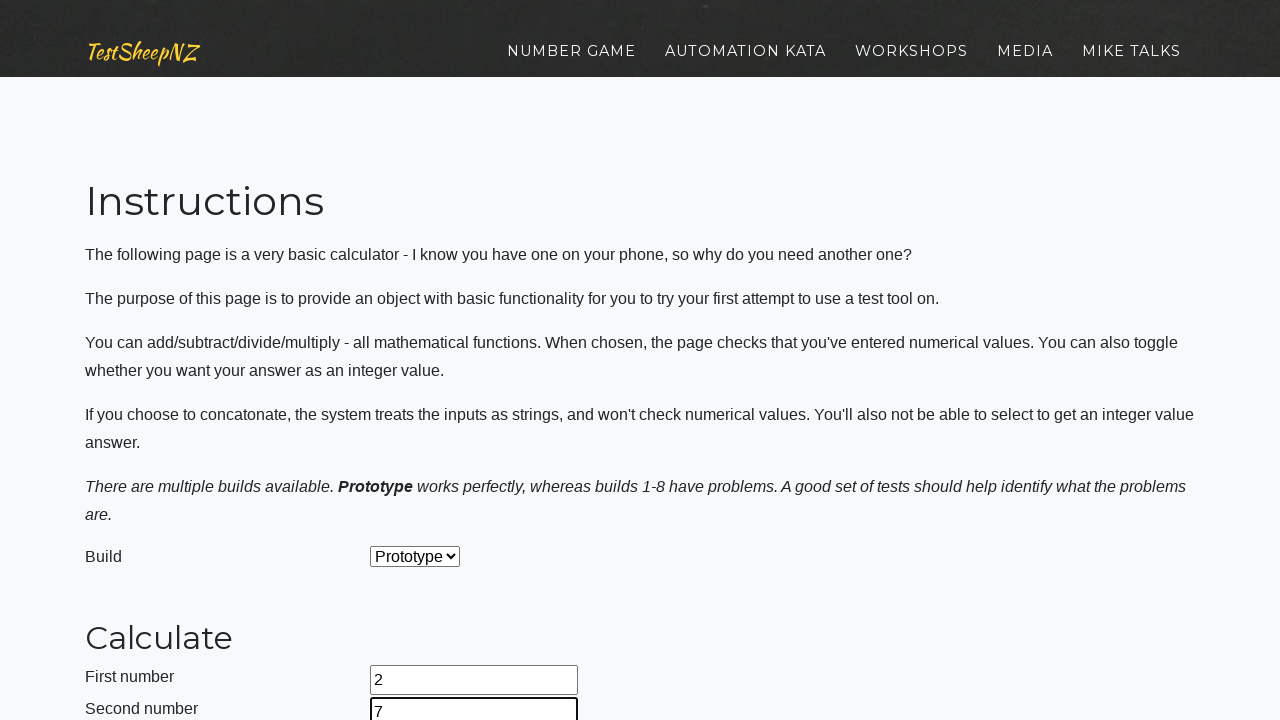

Clicked calculate button at (422, 361) on #calculateButton
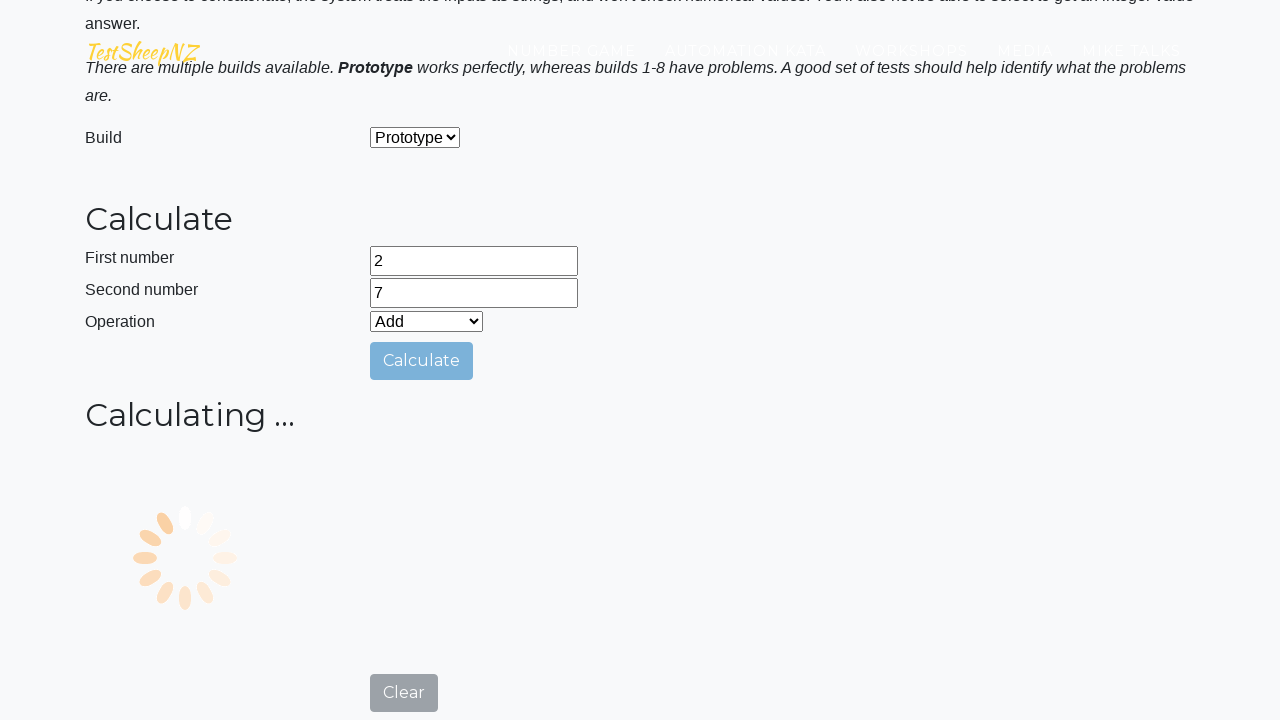

Result field loaded and is visible
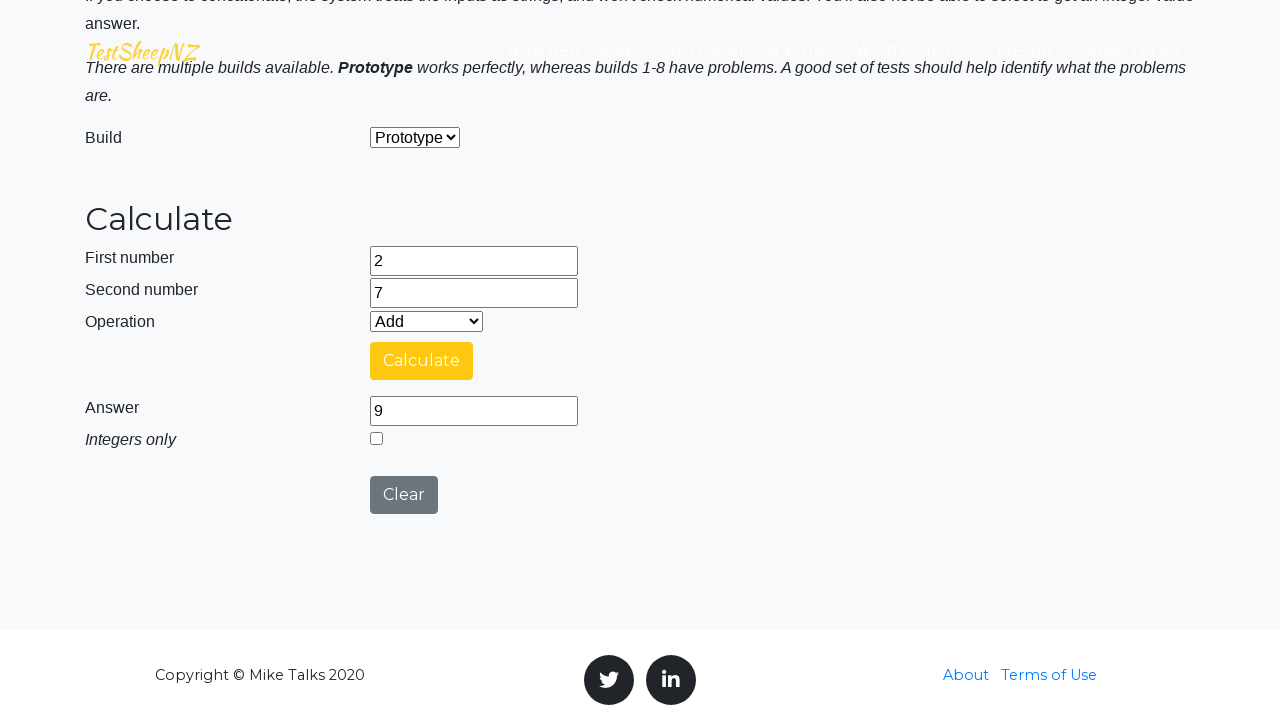

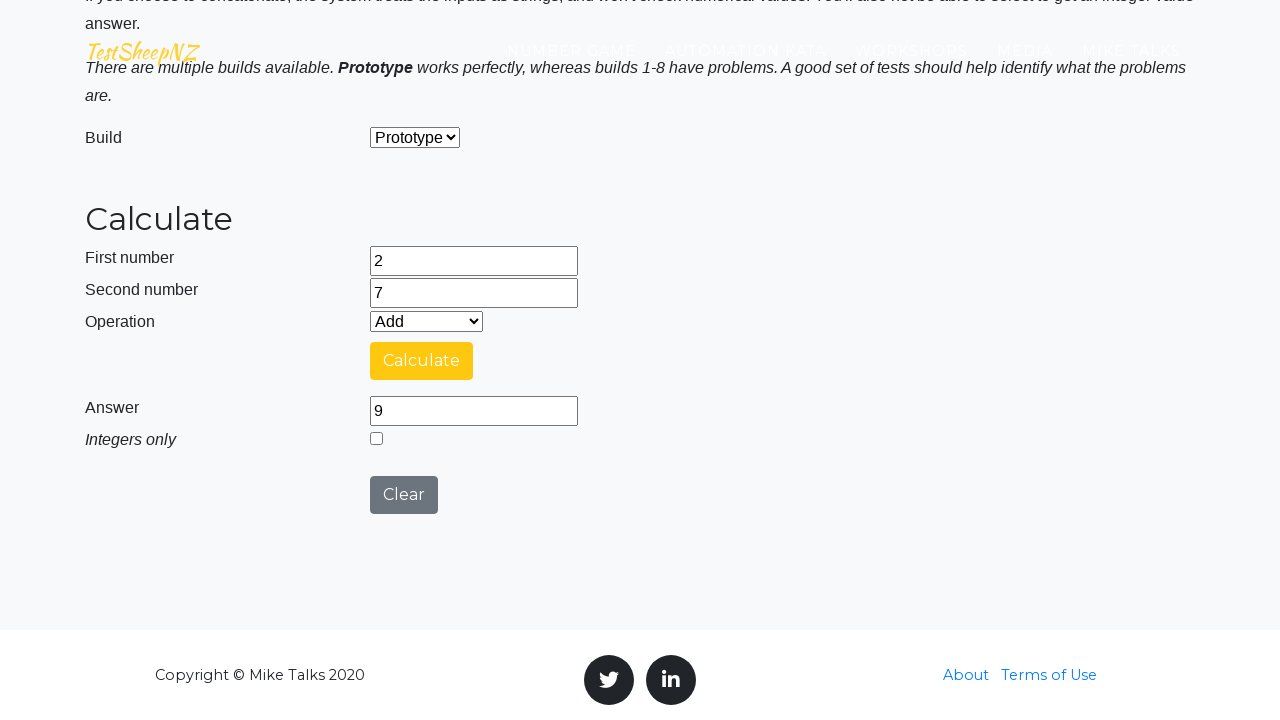